Tests that Clear completed button is hidden when there are no completed items

Starting URL: https://demo.playwright.dev/todomvc

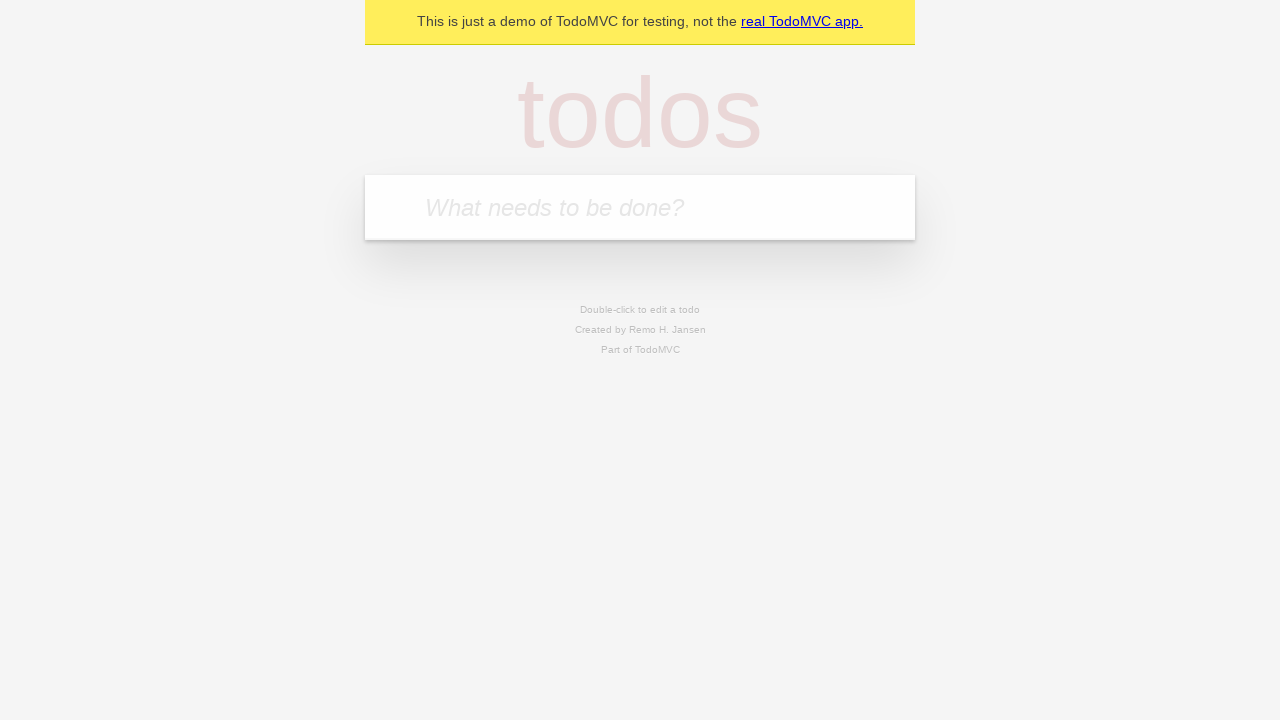

Filled todo input with 'buy some meat' on internal:attr=[placeholder="What needs to be done?"i]
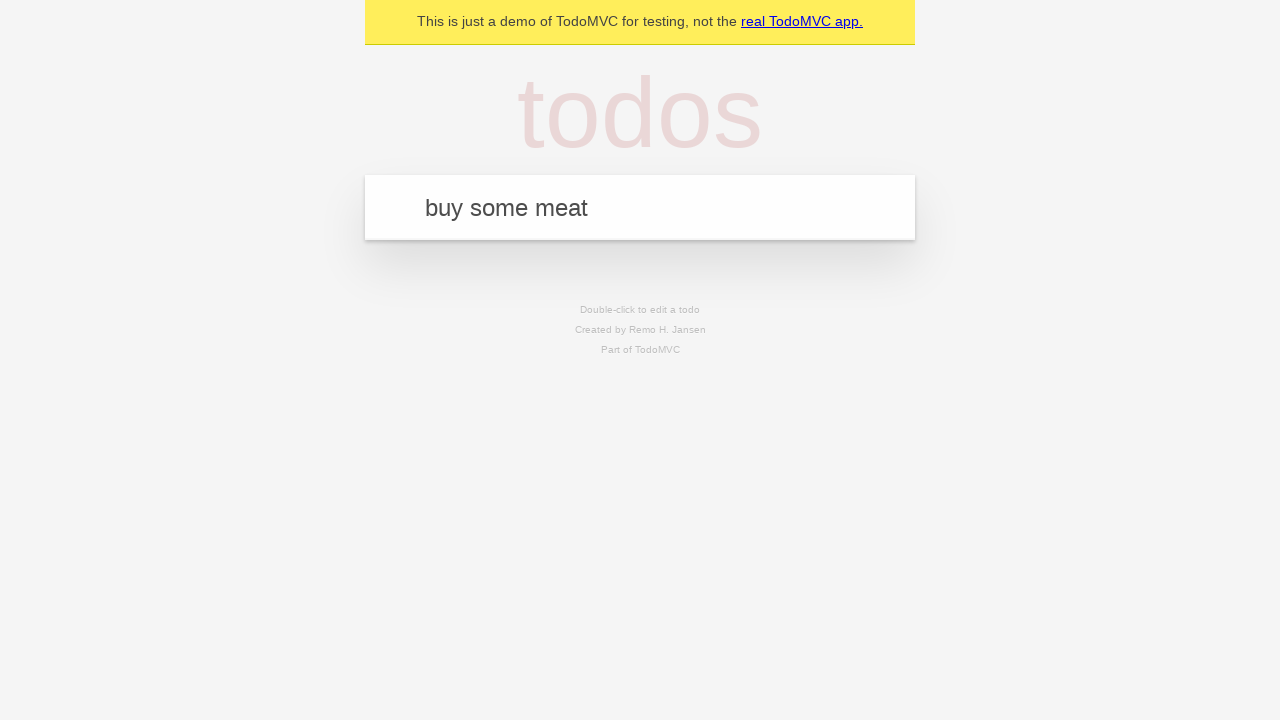

Pressed Enter to add first todo on internal:attr=[placeholder="What needs to be done?"i]
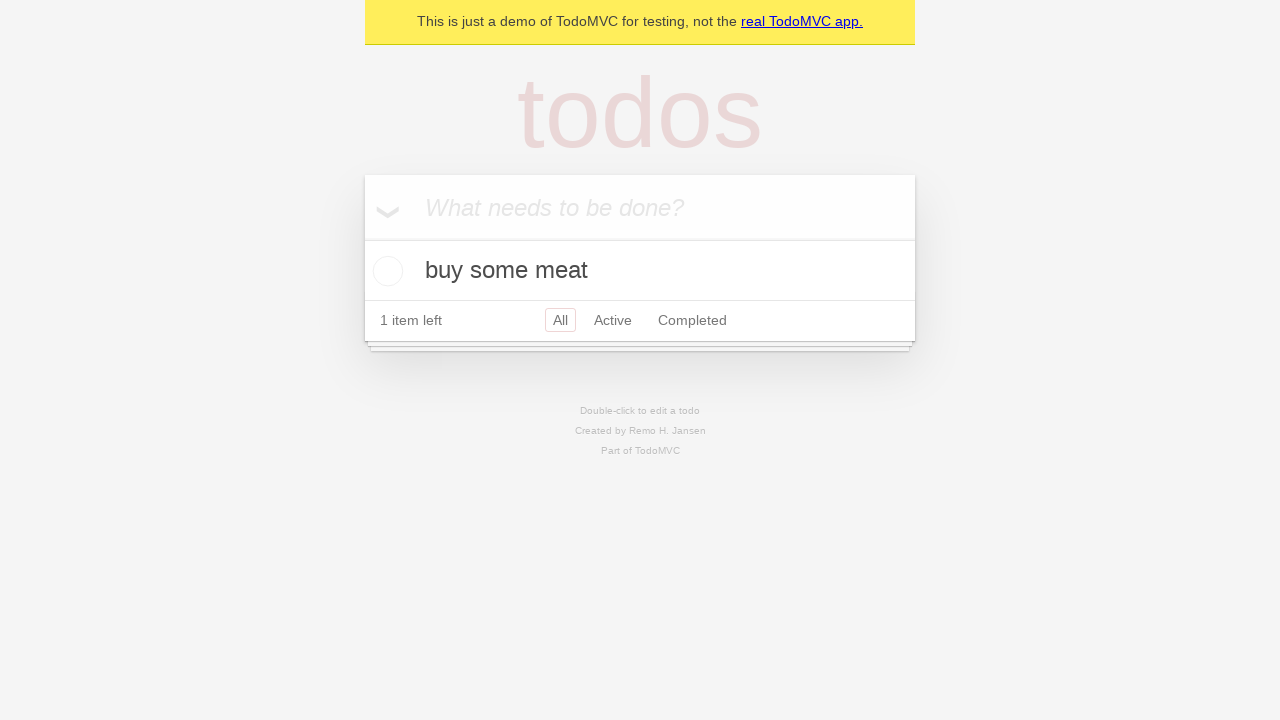

Filled todo input with 'feed the cat' on internal:attr=[placeholder="What needs to be done?"i]
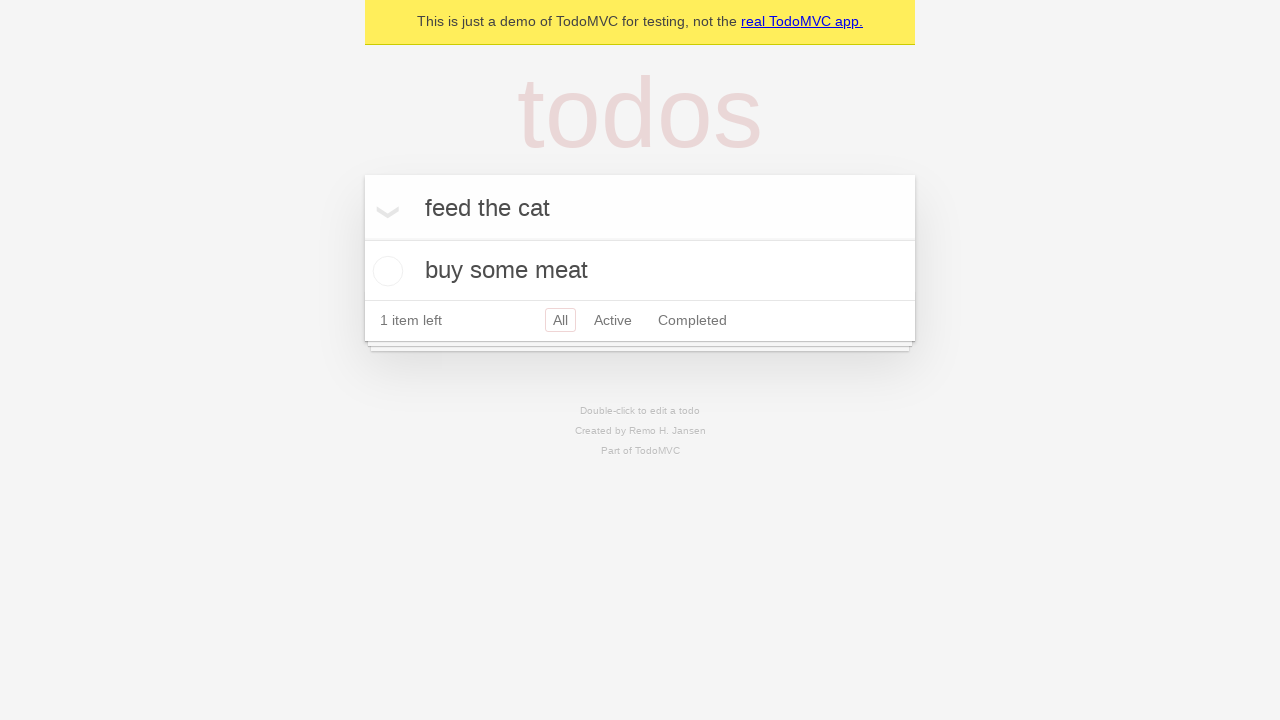

Pressed Enter to add second todo on internal:attr=[placeholder="What needs to be done?"i]
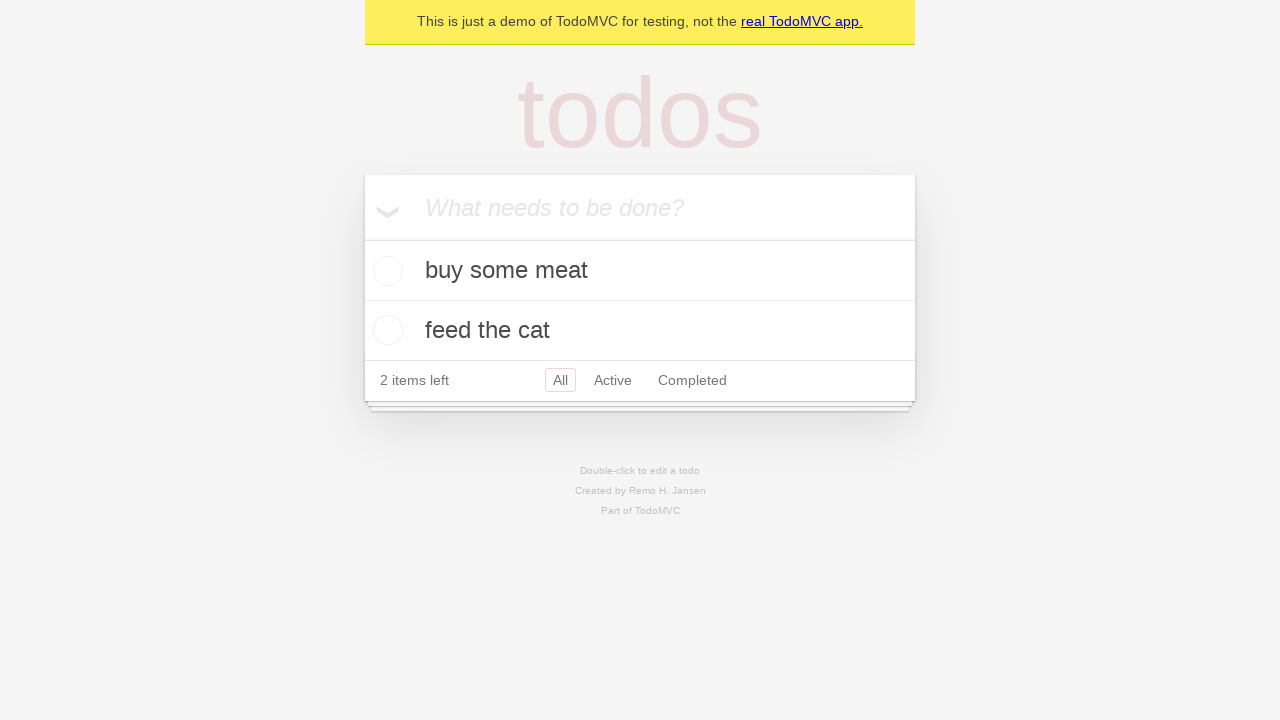

Filled todo input with 'book a doctors appointment' on internal:attr=[placeholder="What needs to be done?"i]
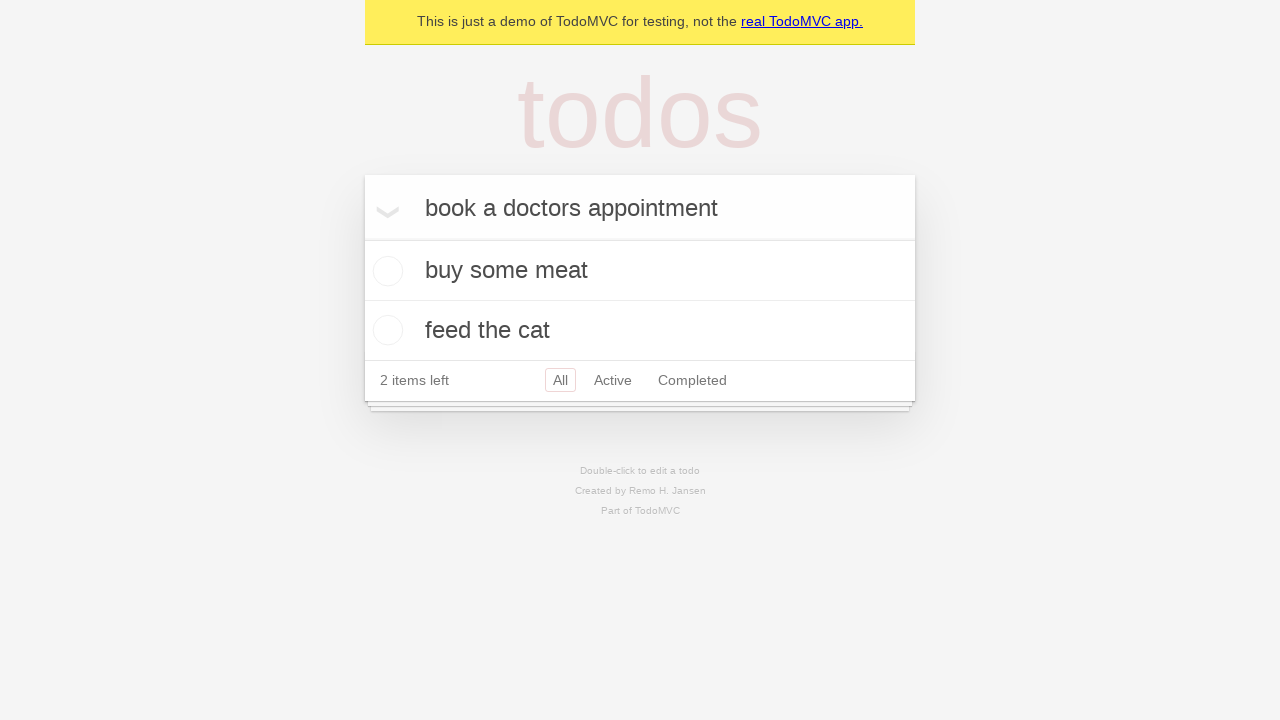

Pressed Enter to add third todo on internal:attr=[placeholder="What needs to be done?"i]
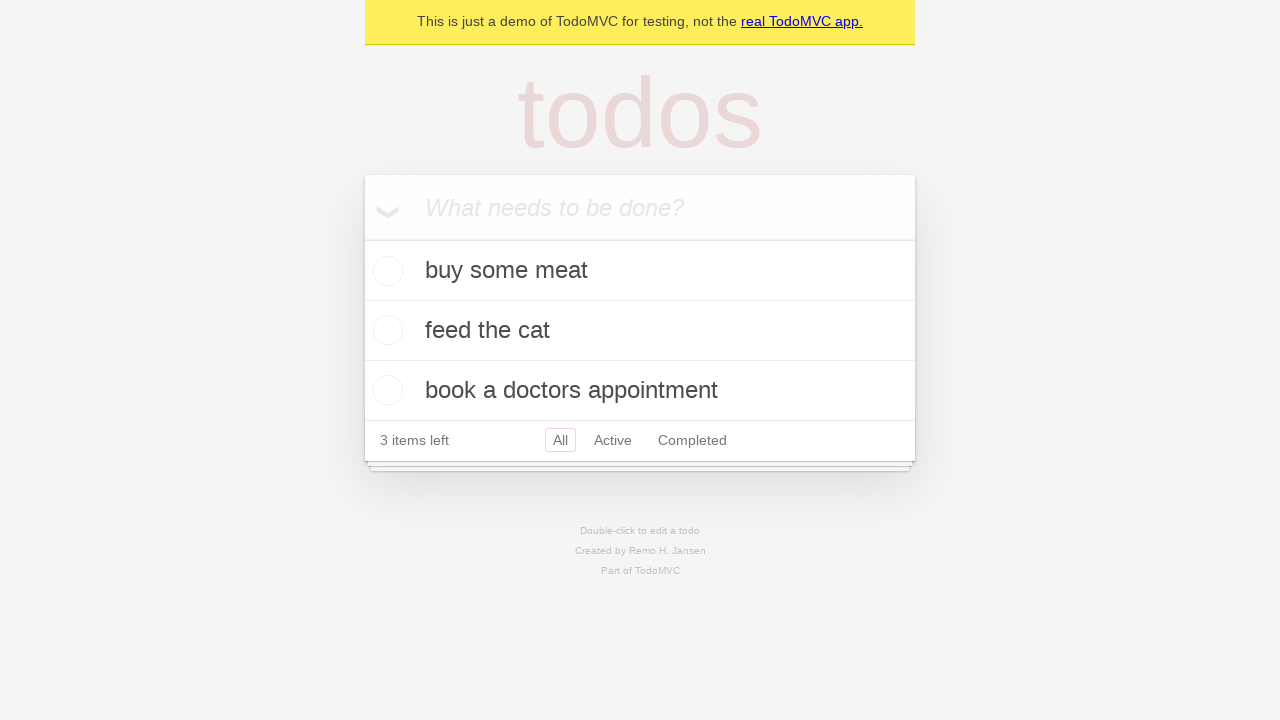

Checked the first todo item as completed at (385, 271) on .todo-list li .toggle >> nth=0
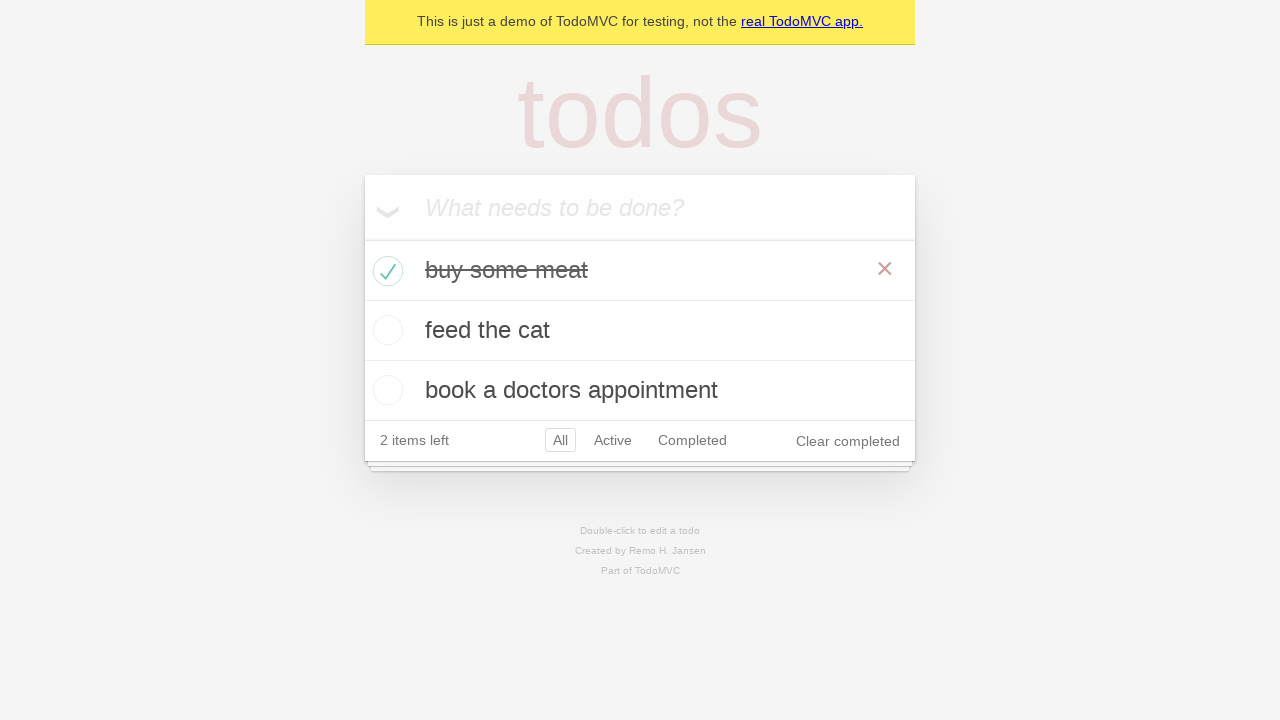

Clicked Clear completed button to remove completed item at (848, 441) on internal:role=button[name="Clear completed"i]
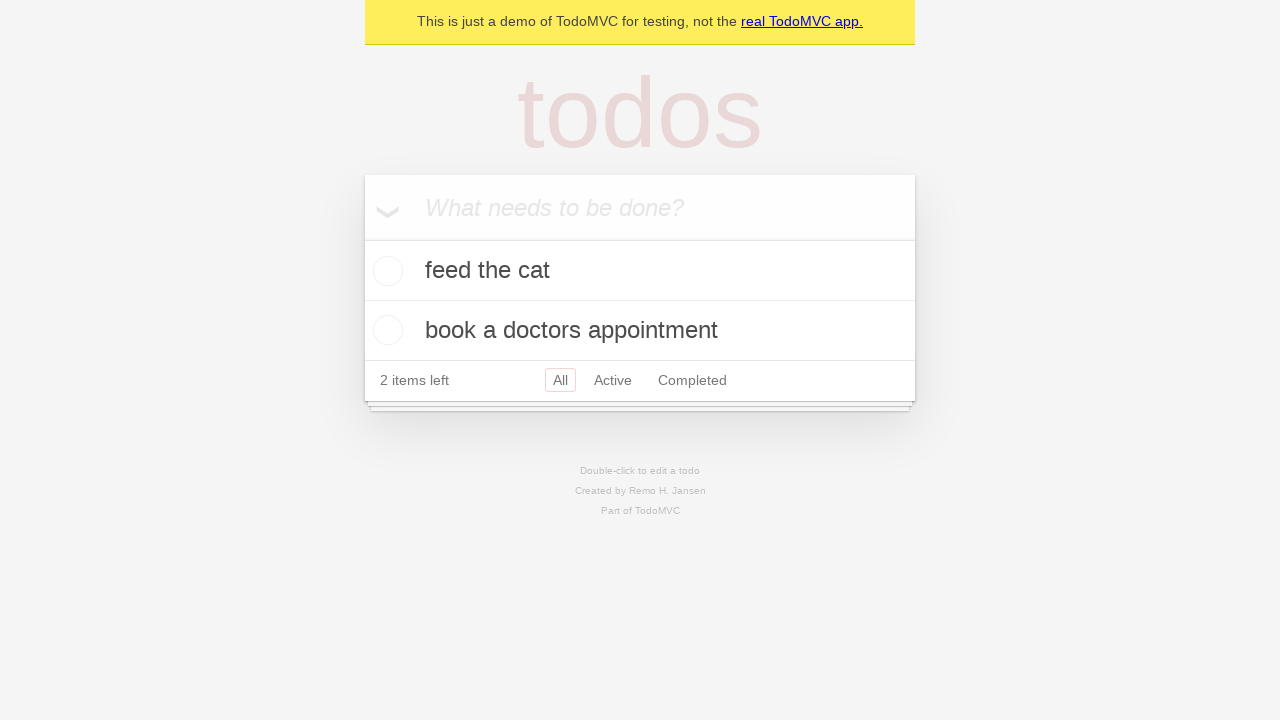

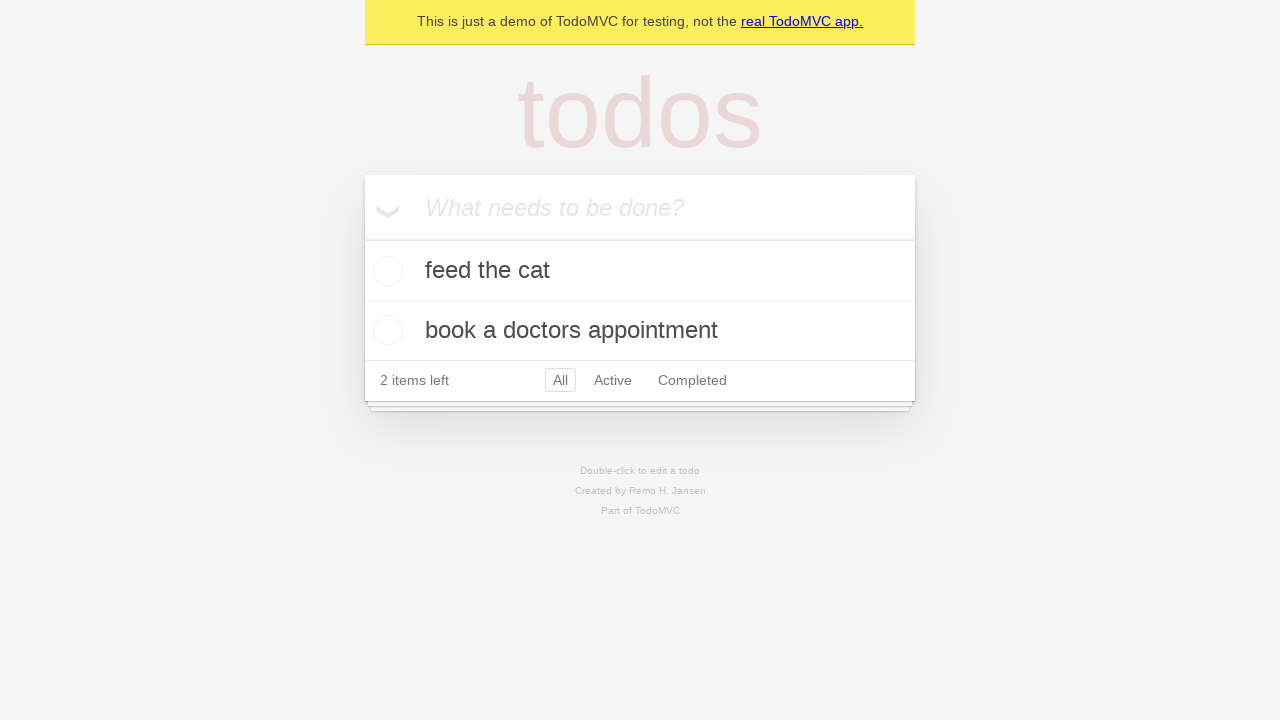